Navigates to a login practice page and retrieves the page title to verify the page loaded correctly

Starting URL: https://rahulshettyacademy.com/loginpagePractise/

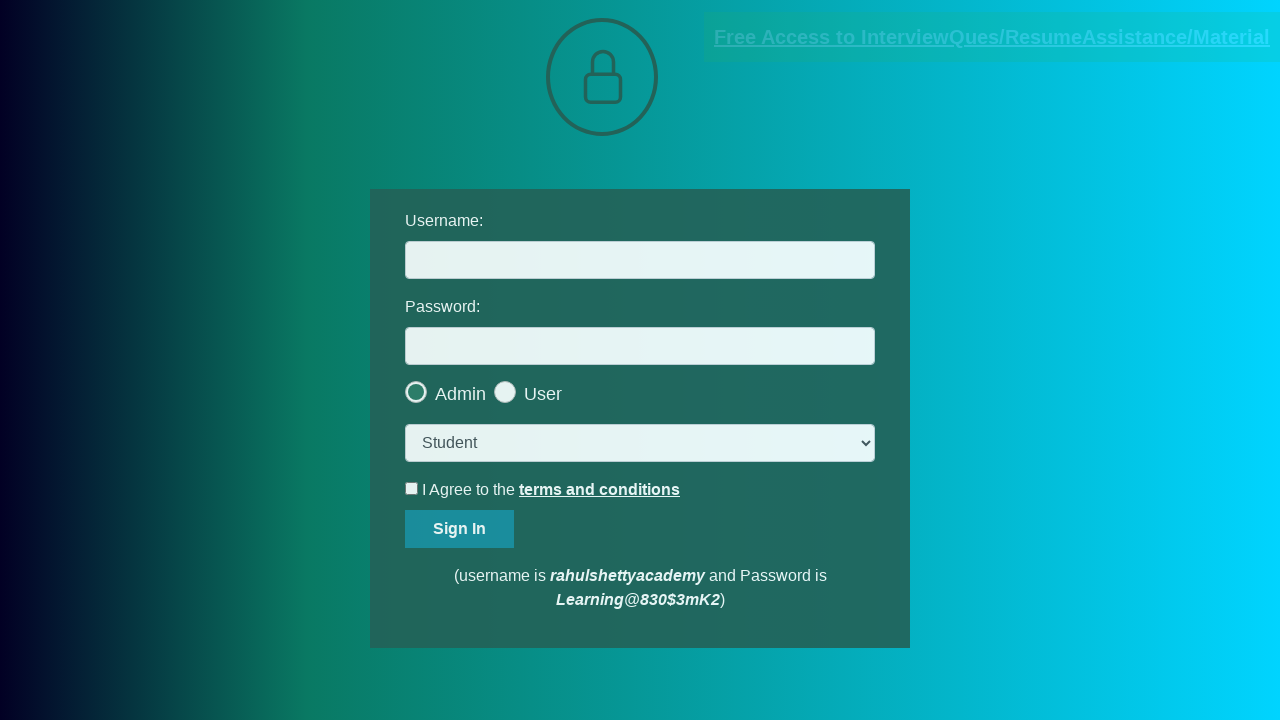

Waited for page to reach domcontentloaded state
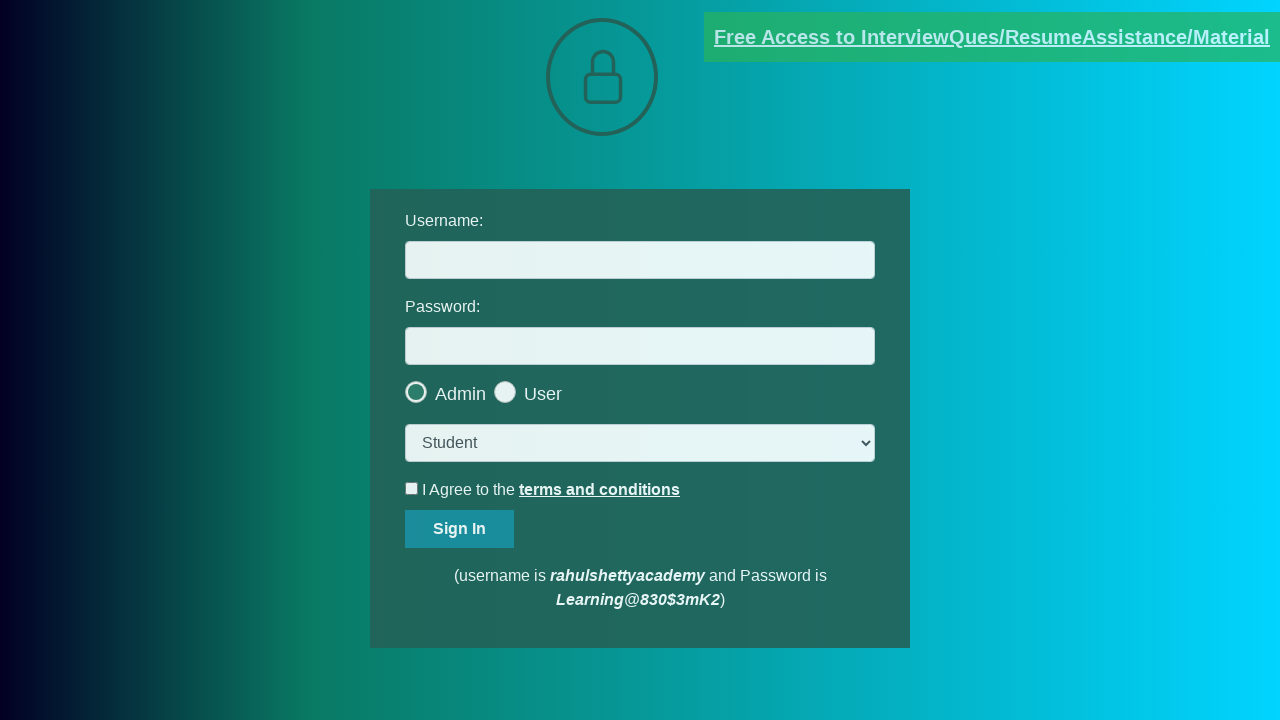

Retrieved page title: 'LoginPage Practise | Rahul Shetty Academy'
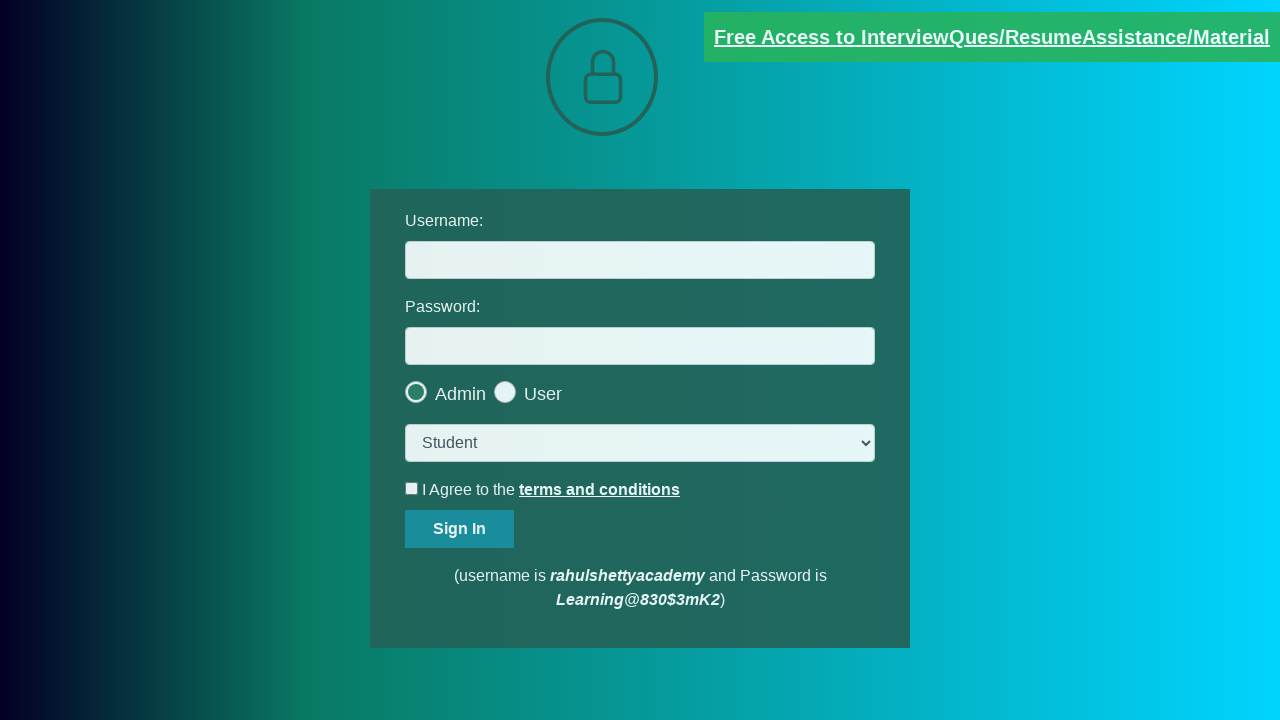

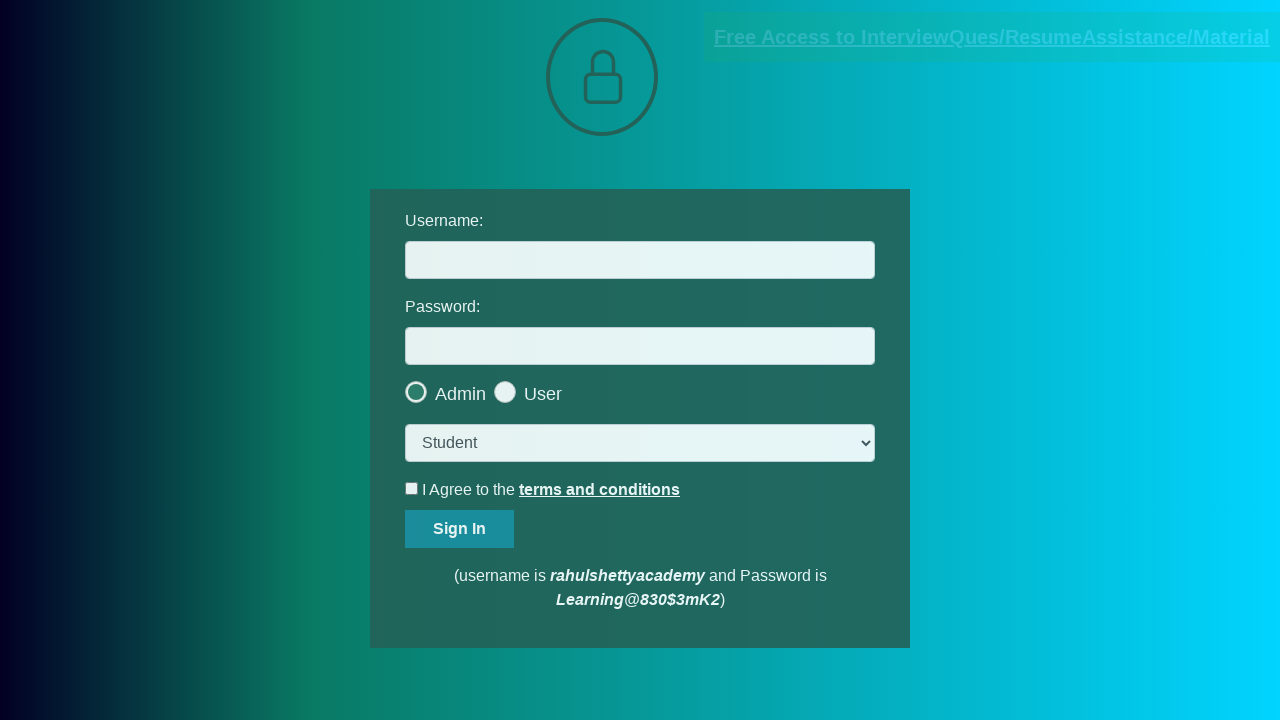